Navigates to x-rates.com exchange rate table and verifies that Euro exchange rate information is displayed in the table rows

Starting URL: https://www.x-rates.com/table/?from=USD&amount=1

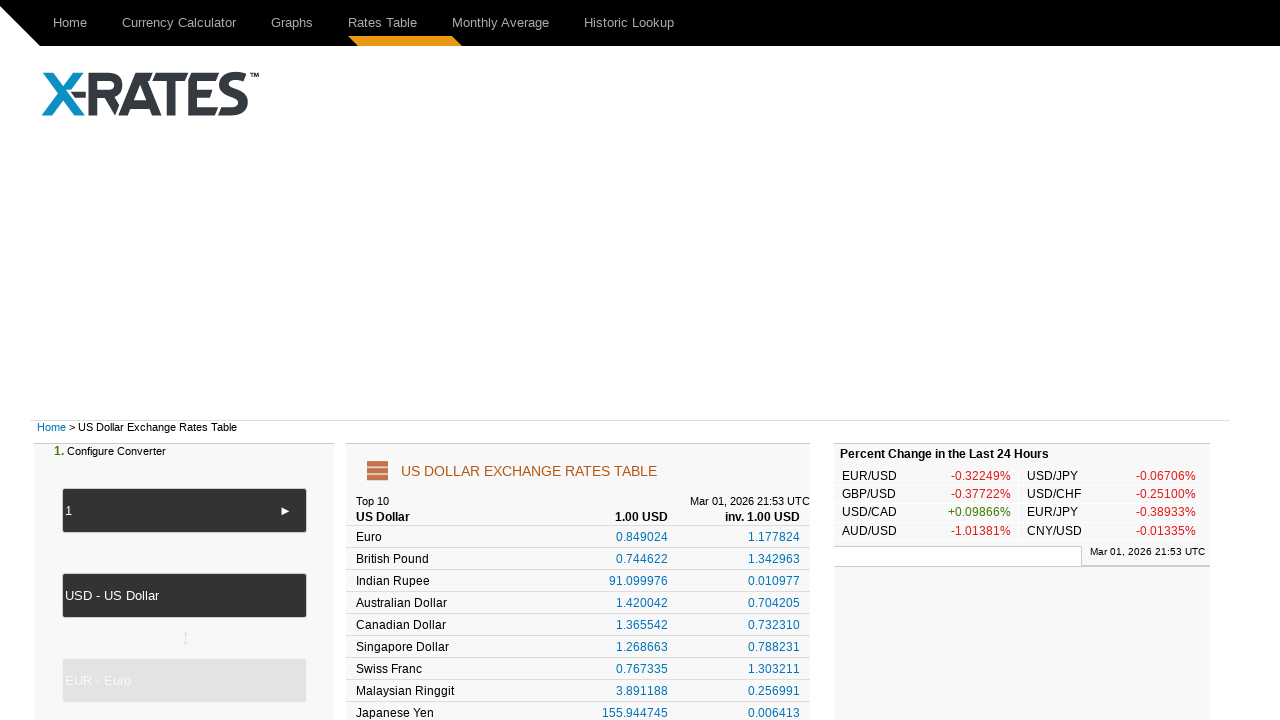

Waited for exchange rate table rows to load
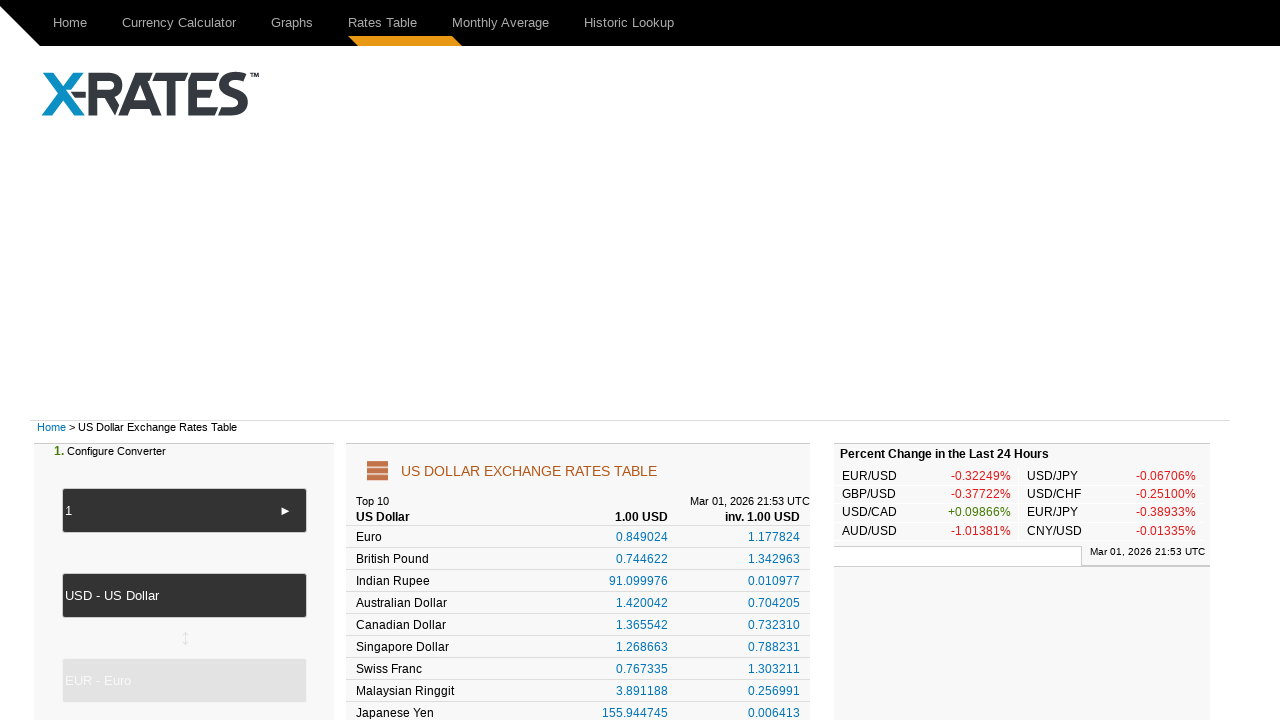

Verified that Euro exchange rate row is present in the table
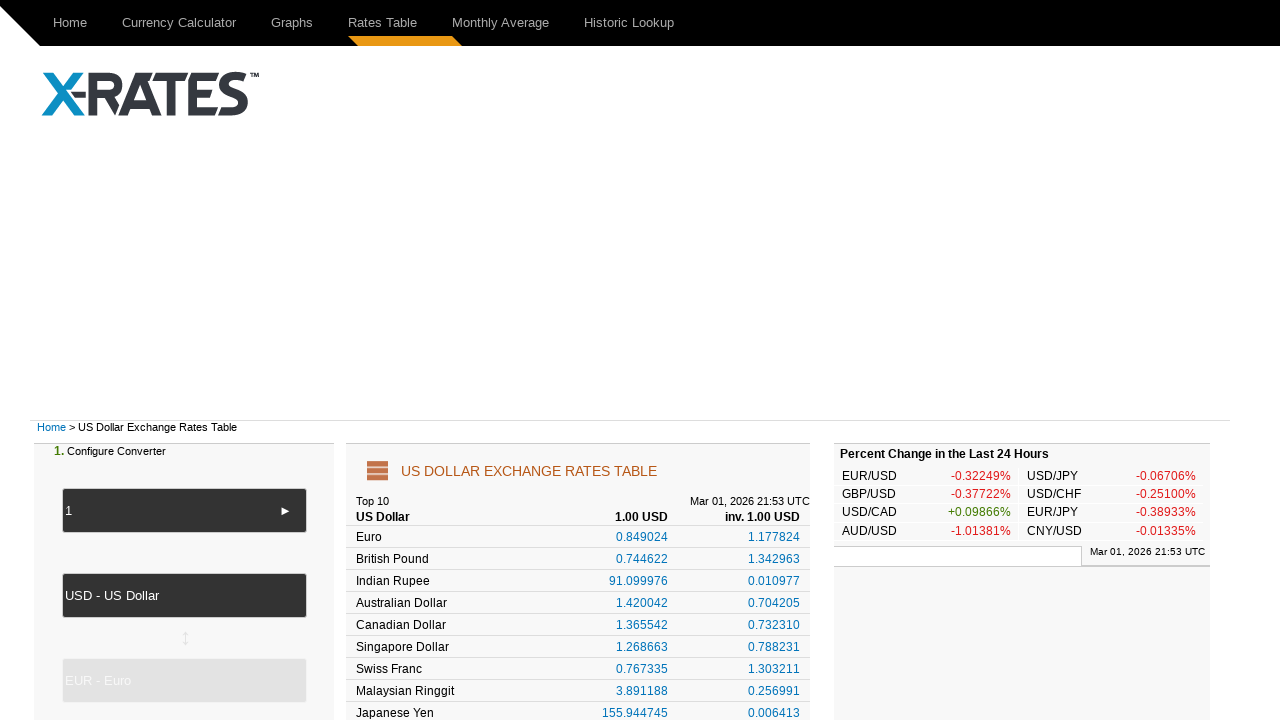

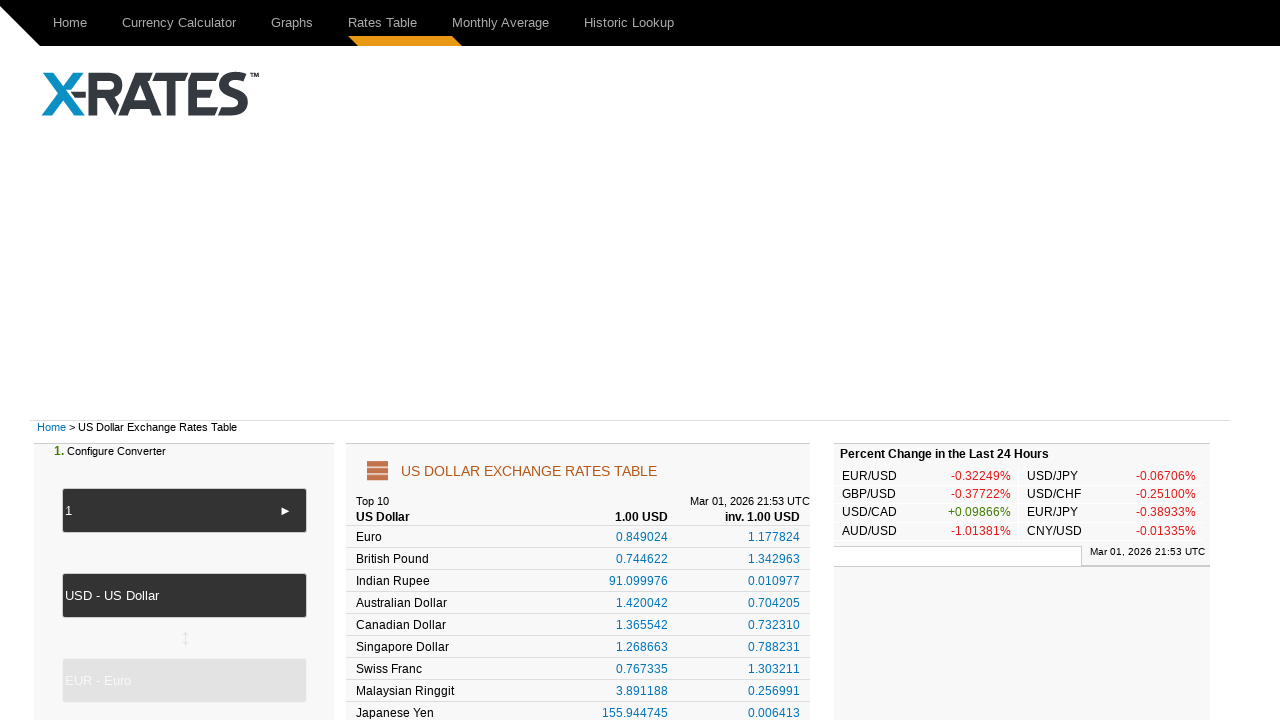